Tests that entered text is trimmed when saving edits

Starting URL: https://demo.playwright.dev/todomvc

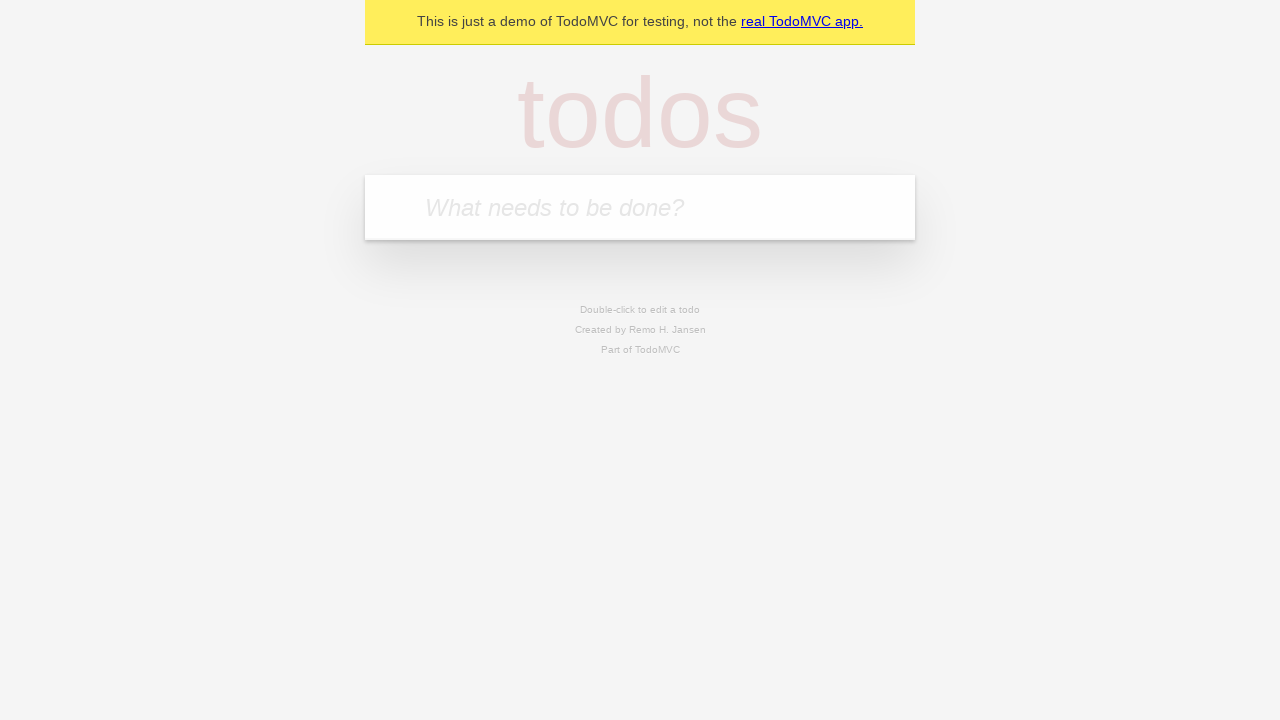

Filled todo input with 'watch deck the halls' on internal:attr=[placeholder="What needs to be done?"i]
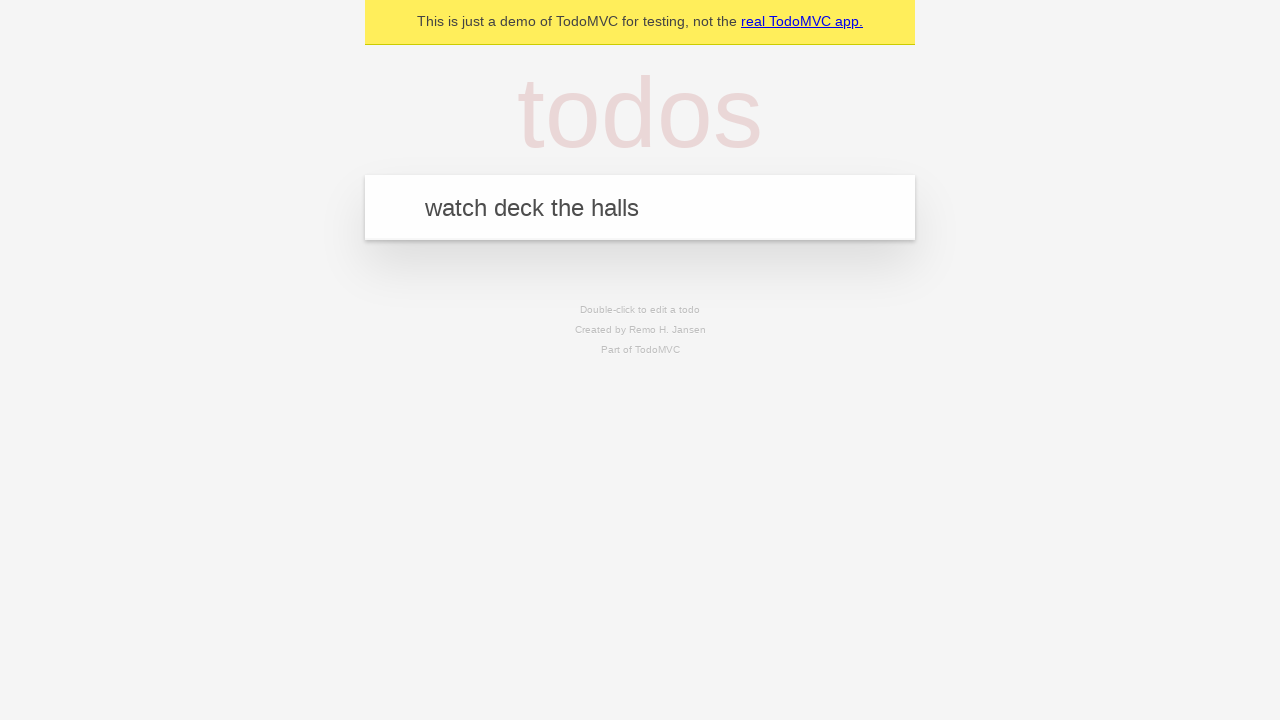

Pressed Enter to create todo 'watch deck the halls' on internal:attr=[placeholder="What needs to be done?"i]
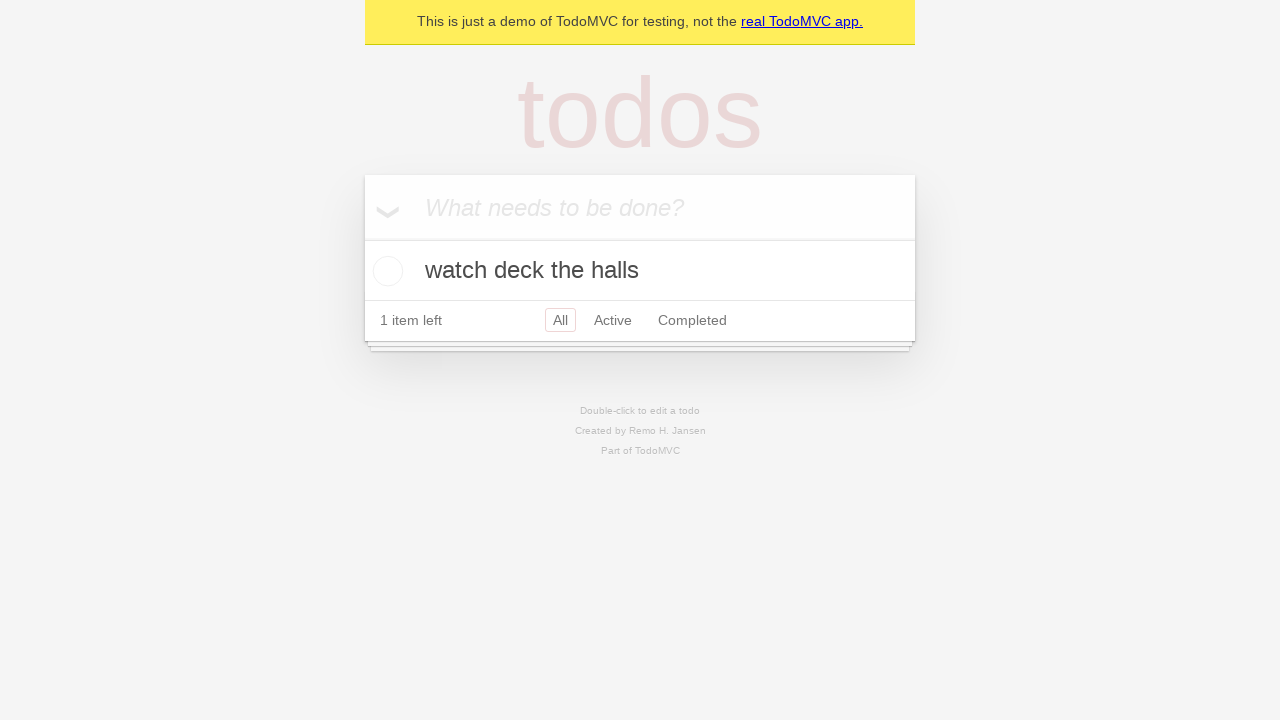

Filled todo input with 'feed the cat' on internal:attr=[placeholder="What needs to be done?"i]
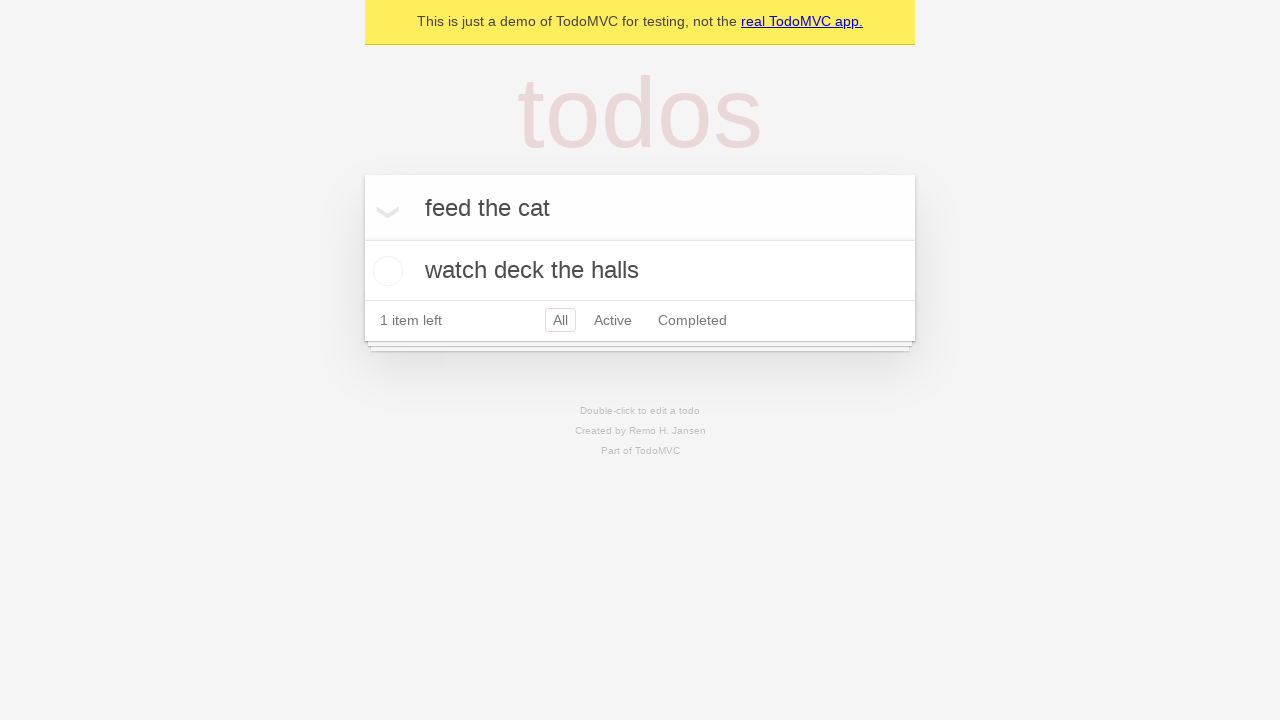

Pressed Enter to create todo 'feed the cat' on internal:attr=[placeholder="What needs to be done?"i]
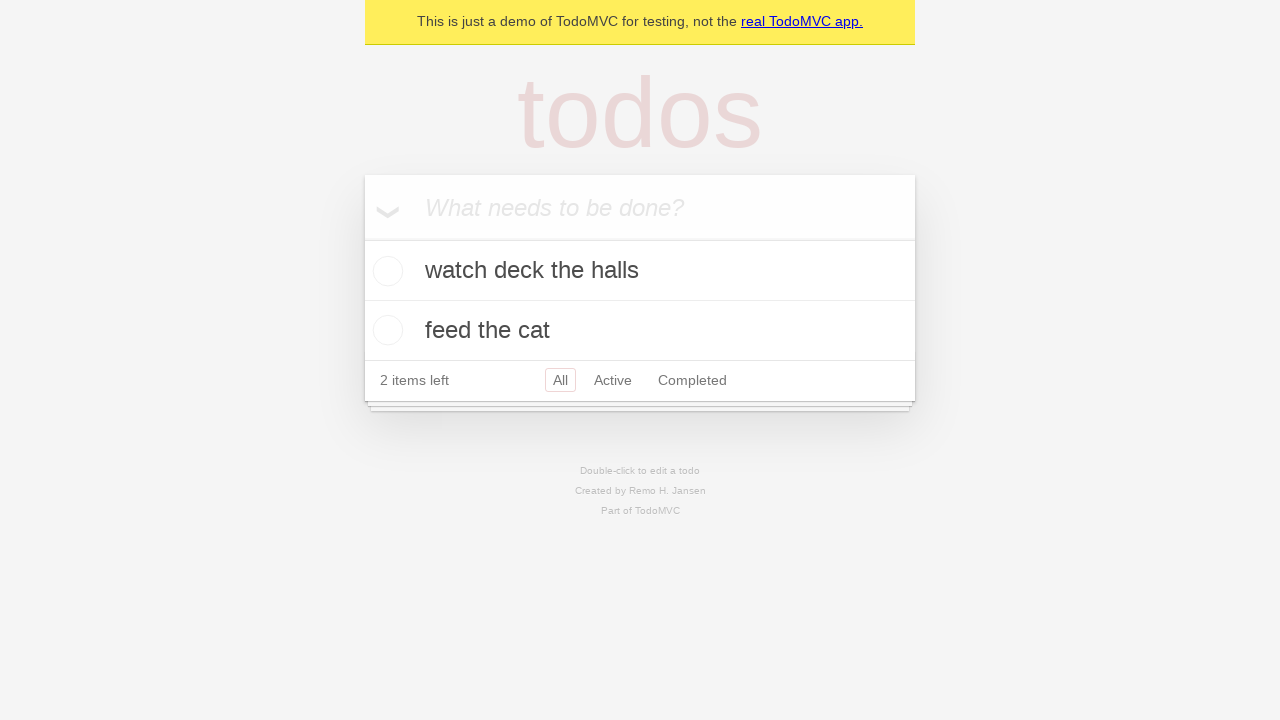

Filled todo input with 'book a doctors appointment' on internal:attr=[placeholder="What needs to be done?"i]
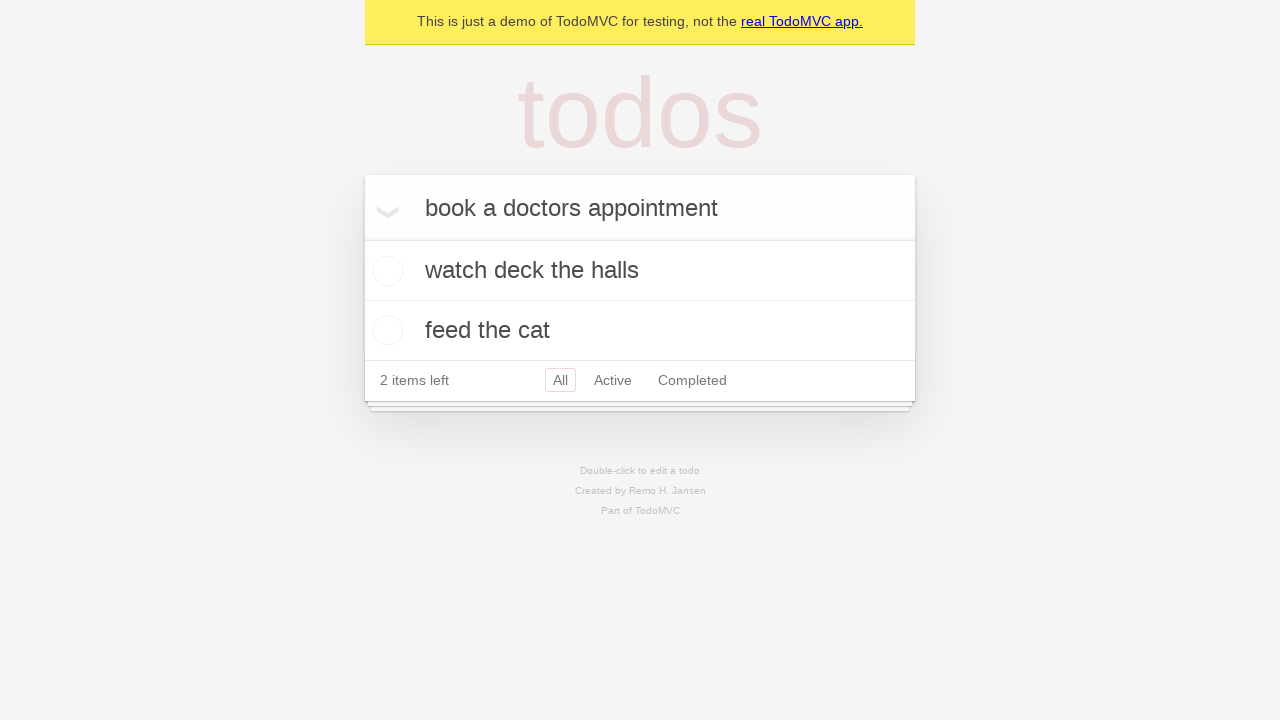

Pressed Enter to create todo 'book a doctors appointment' on internal:attr=[placeholder="What needs to be done?"i]
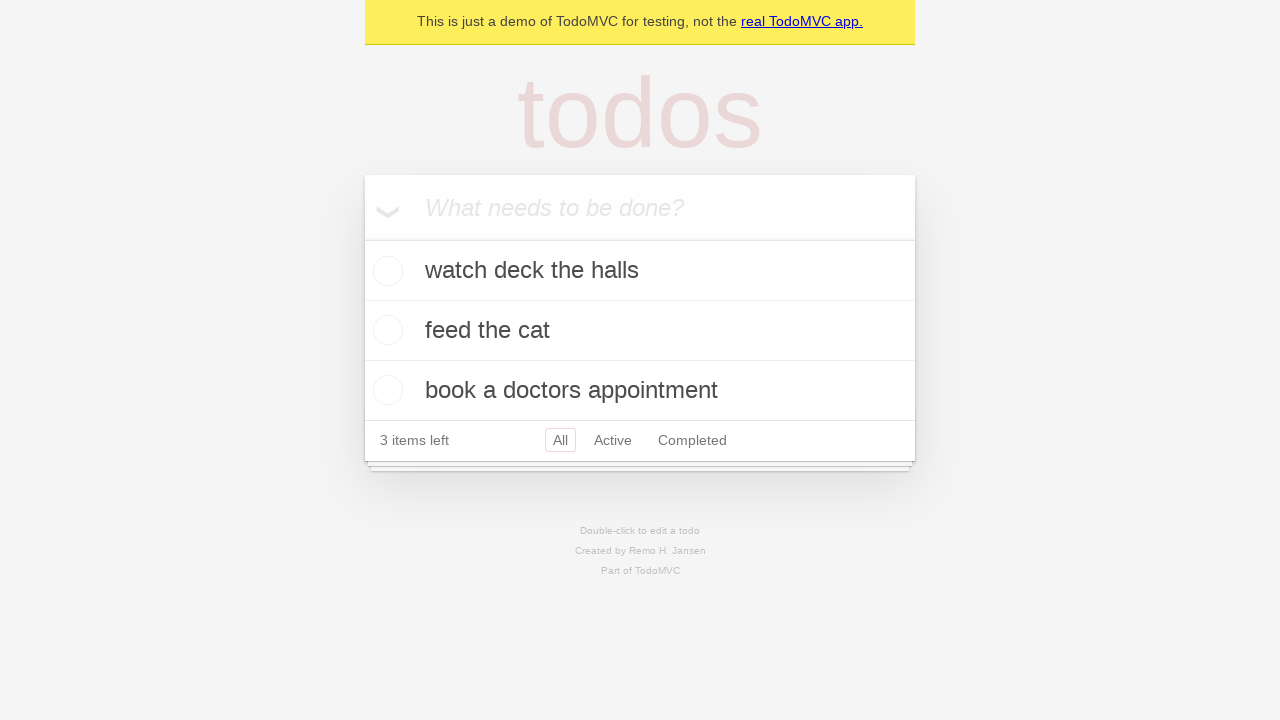

Waited for todo items to load
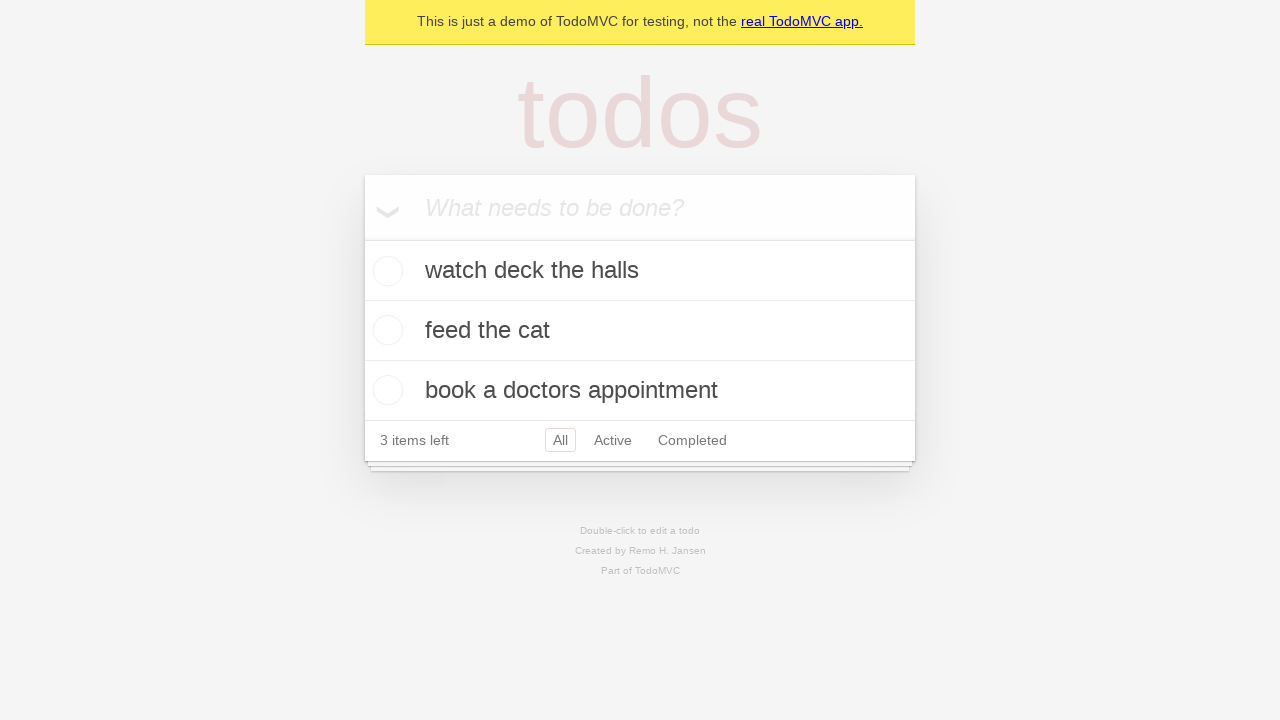

Double-clicked second todo item to enter edit mode at (640, 331) on internal:testid=[data-testid="todo-item"s] >> nth=1
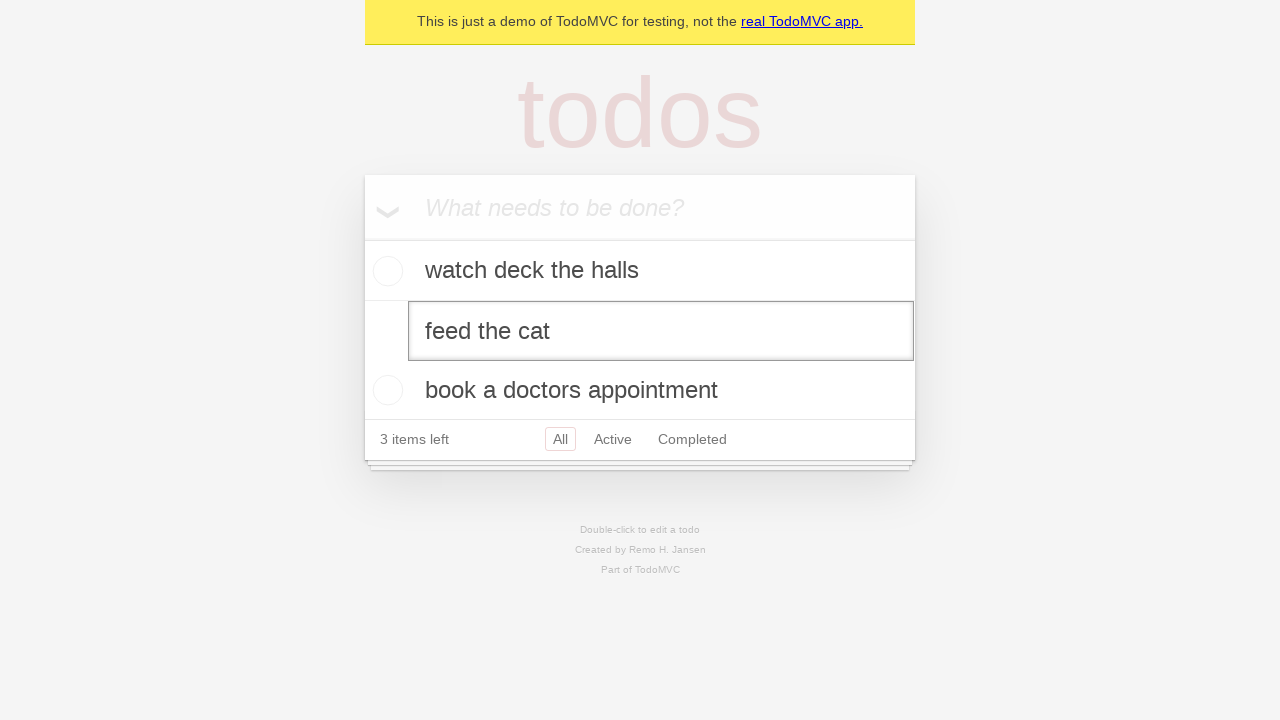

Filled edit field with text containing leading and trailing whitespace on internal:testid=[data-testid="todo-item"s] >> nth=1 >> internal:role=textbox[nam
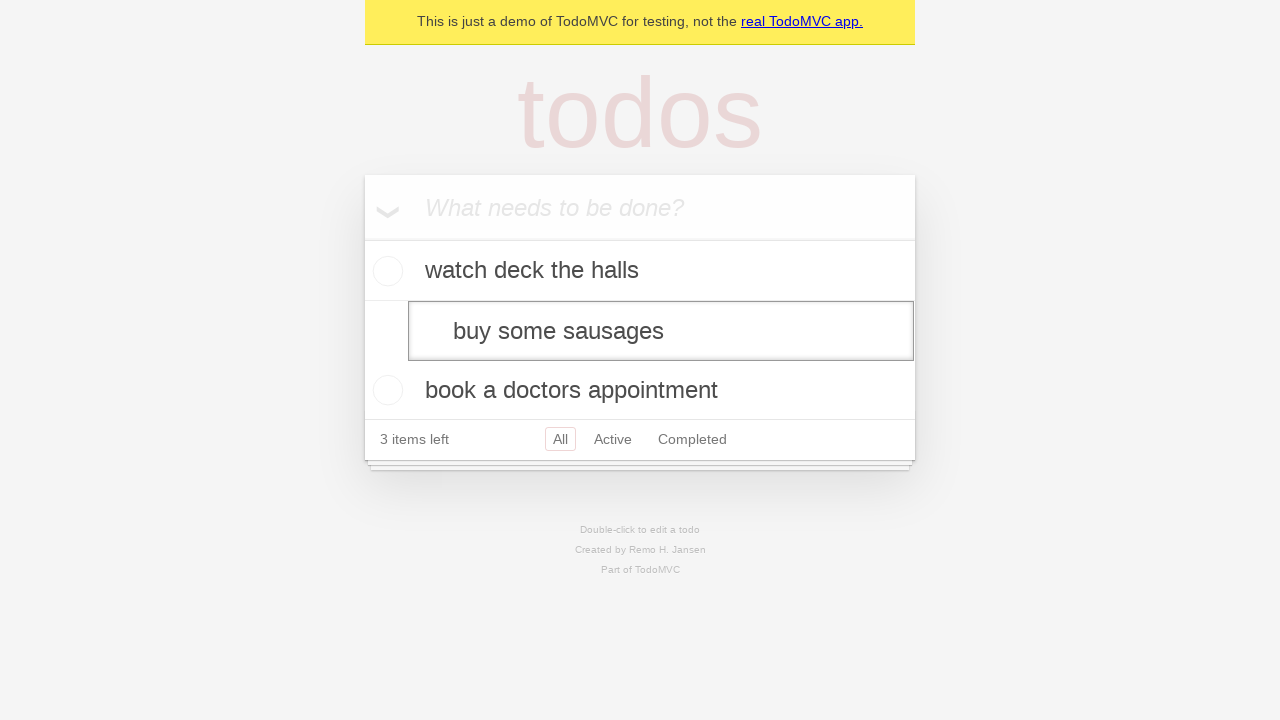

Pressed Enter to save edit and verify text is trimmed on internal:testid=[data-testid="todo-item"s] >> nth=1 >> internal:role=textbox[nam
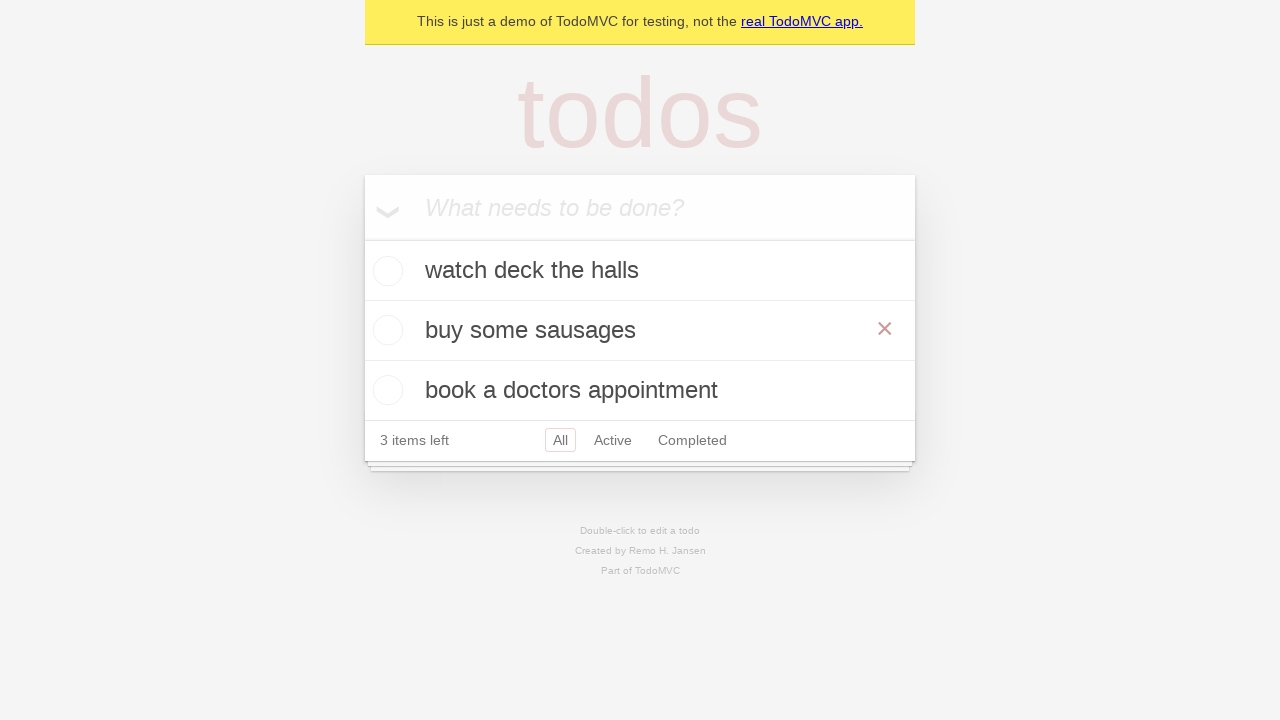

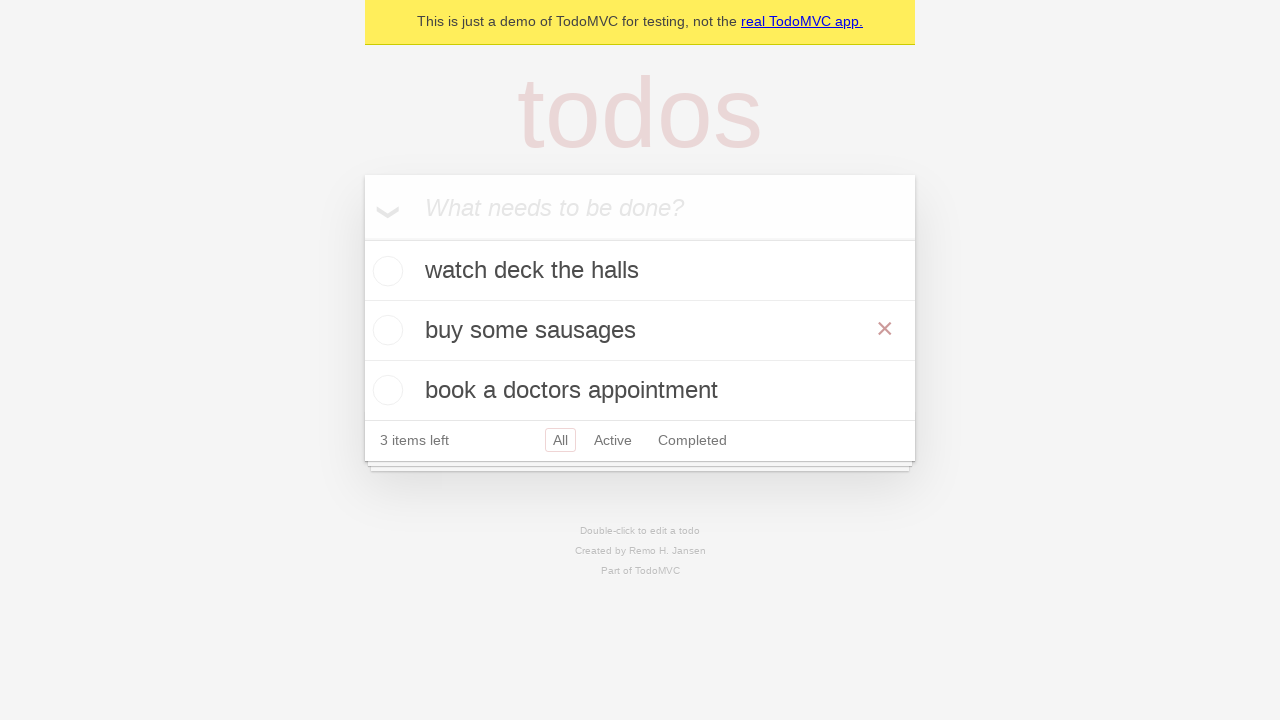